Tests basic input actions including filling and clearing an email field, then navigates to checkboxes page to test checkbox check/uncheck functionality

Starting URL: https://the-internet.herokuapp.com/forgot_password

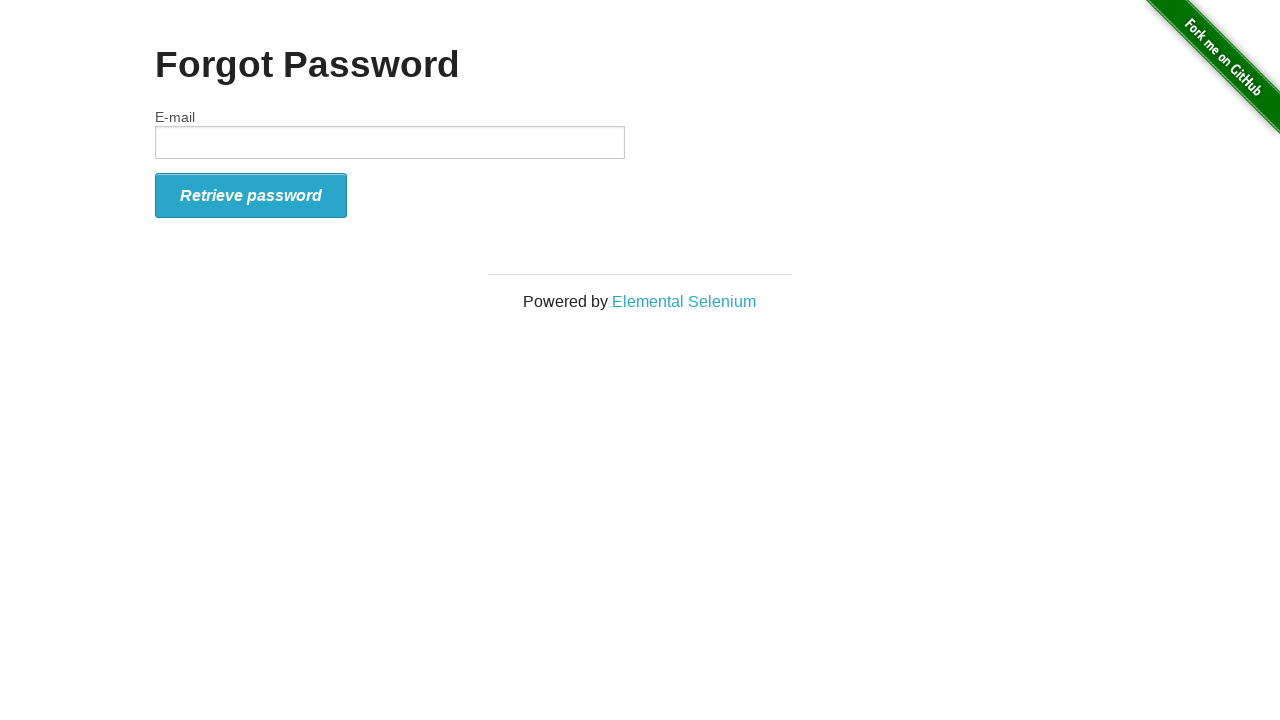

Filled email field with 'startqa@email.com' on #email
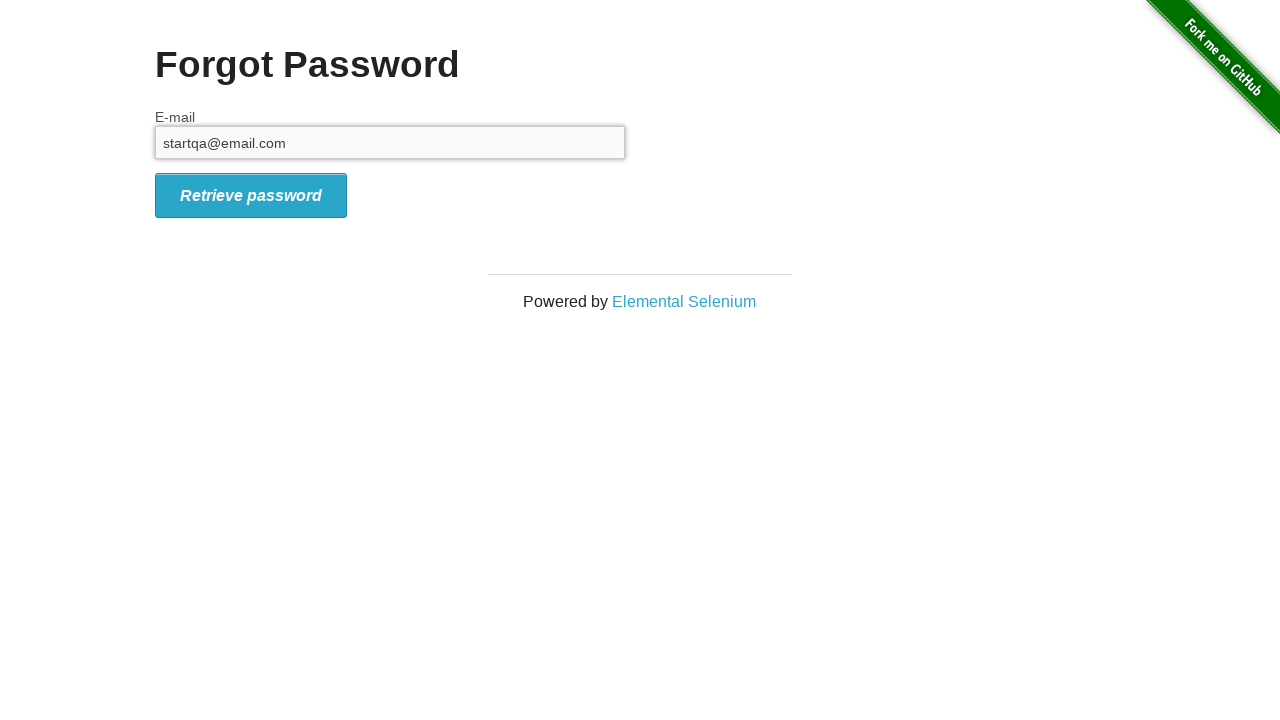

Cleared email field on #email
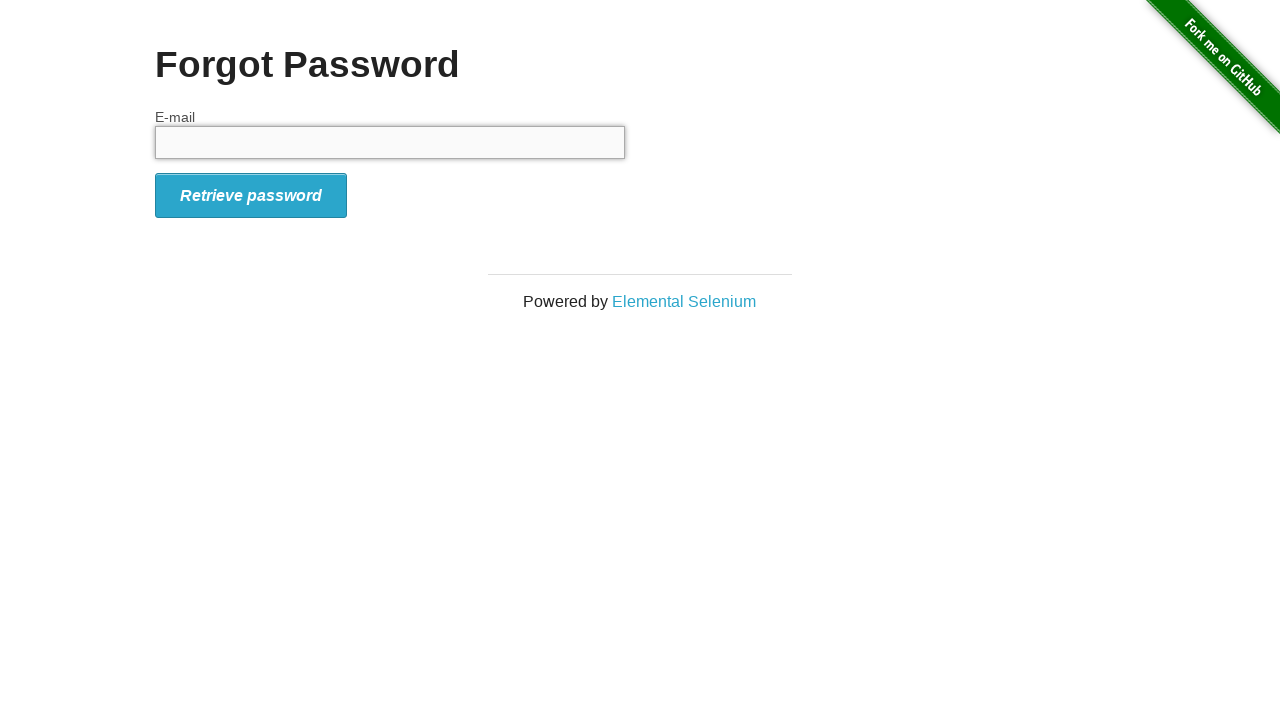

Typed '123456' sequentially into email field
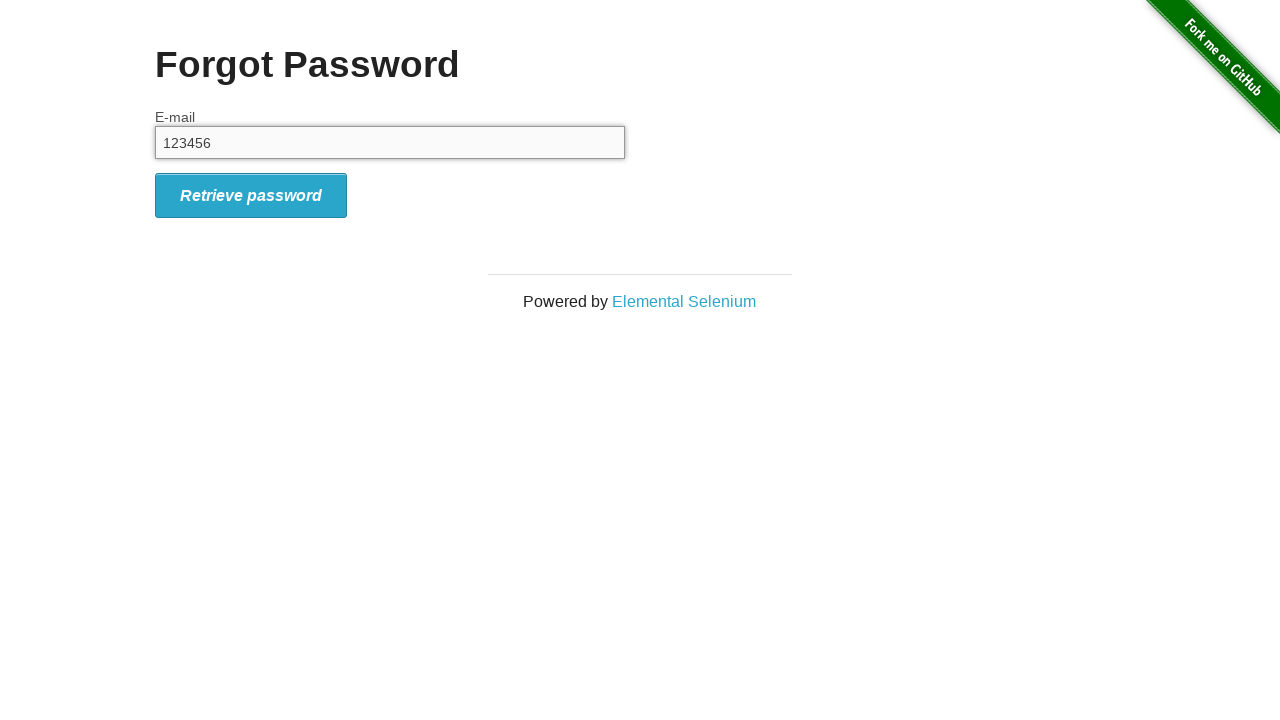

Navigated to the-internet.herokuapp.com homepage
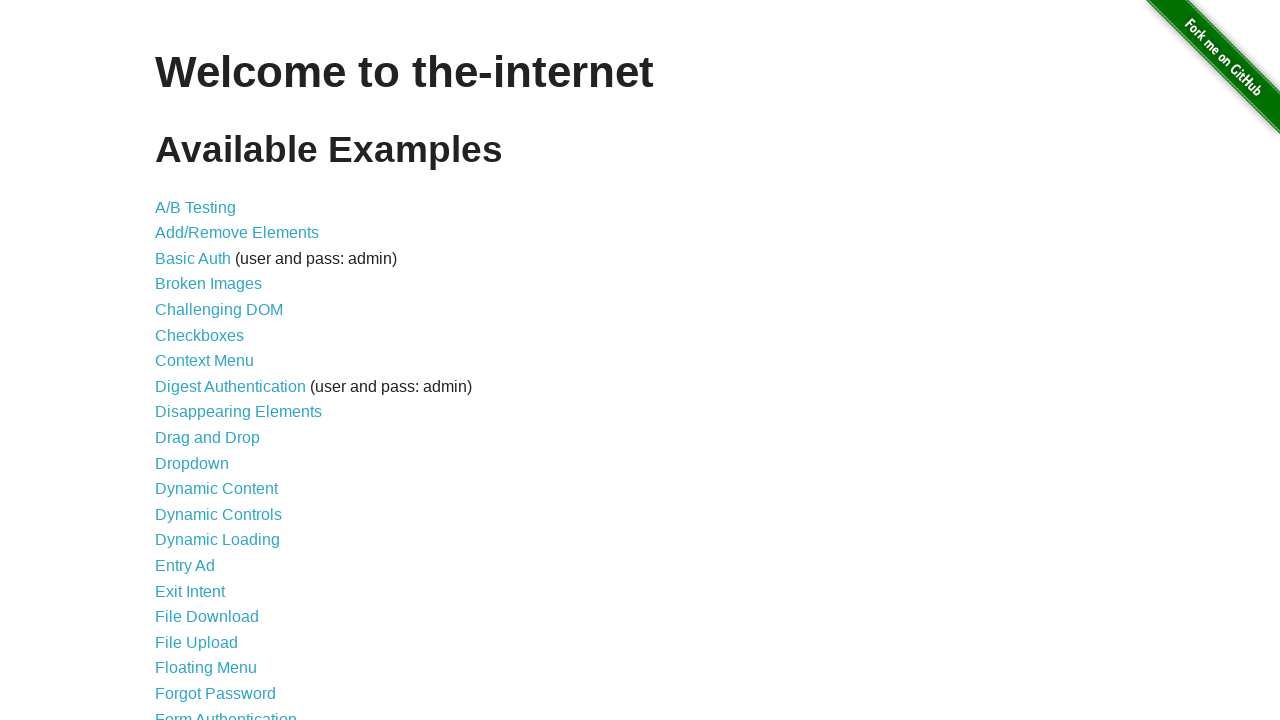

Clicked checkboxes link to navigate to checkboxes page at (200, 335) on a[href$="checkboxes"]
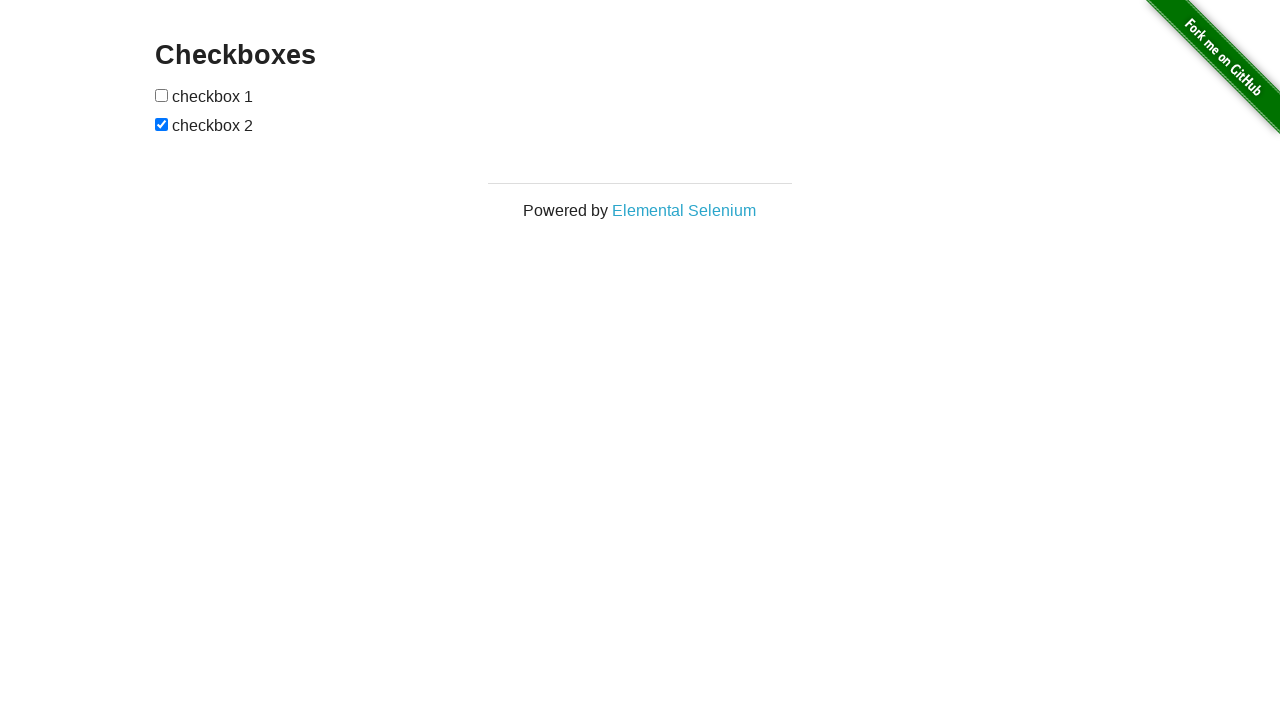

Checked first checkbox at (162, 95) on input[type="checkbox"] >> nth=0
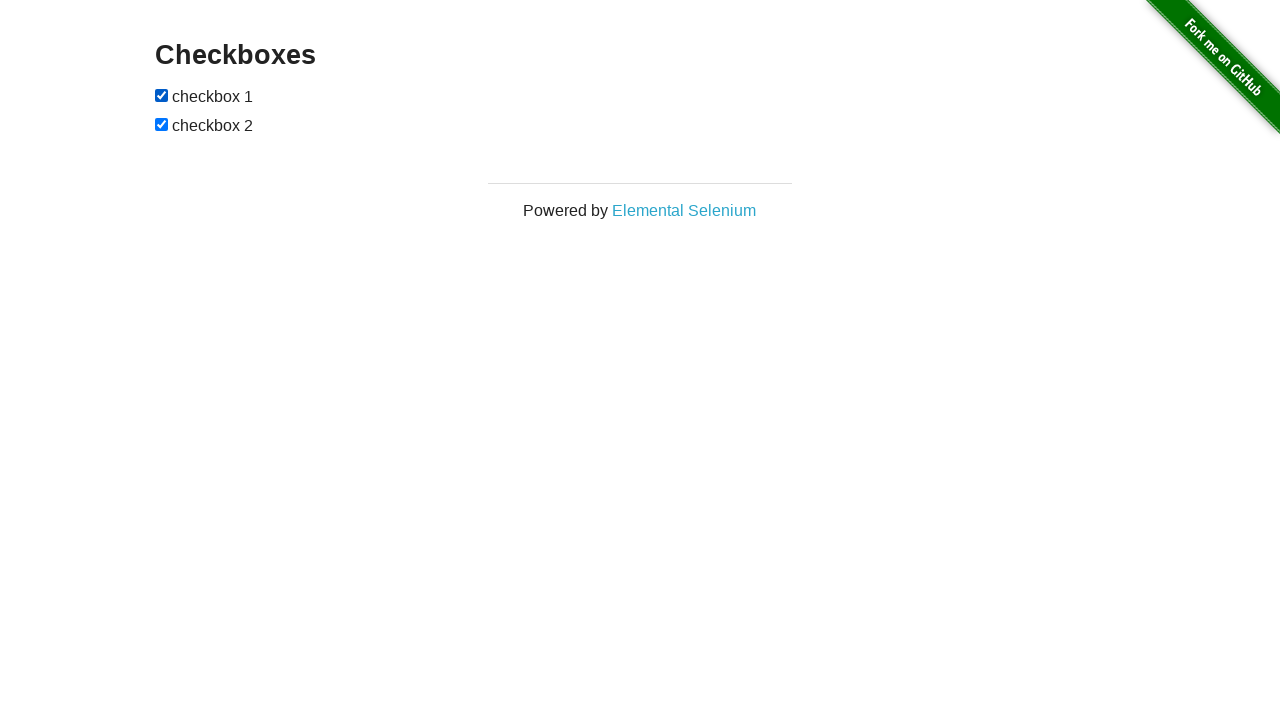

Unchecked second checkbox at (162, 124) on input[type="checkbox"] >> nth=1
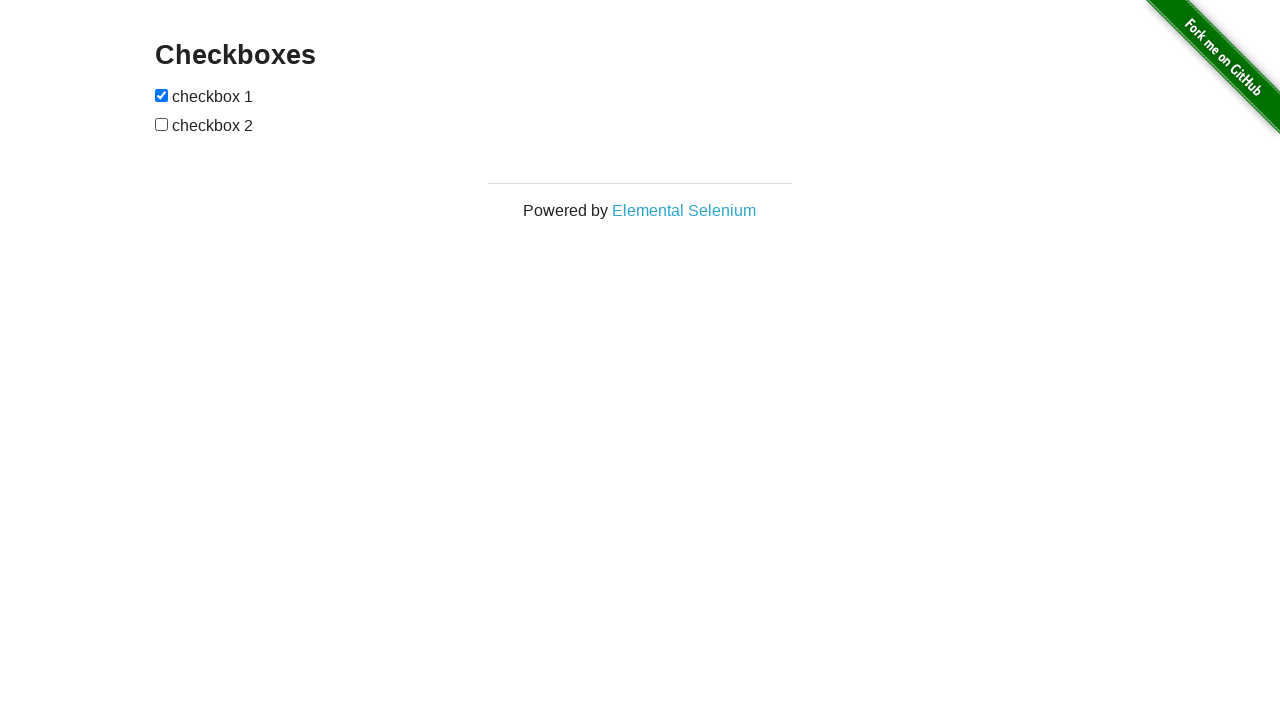

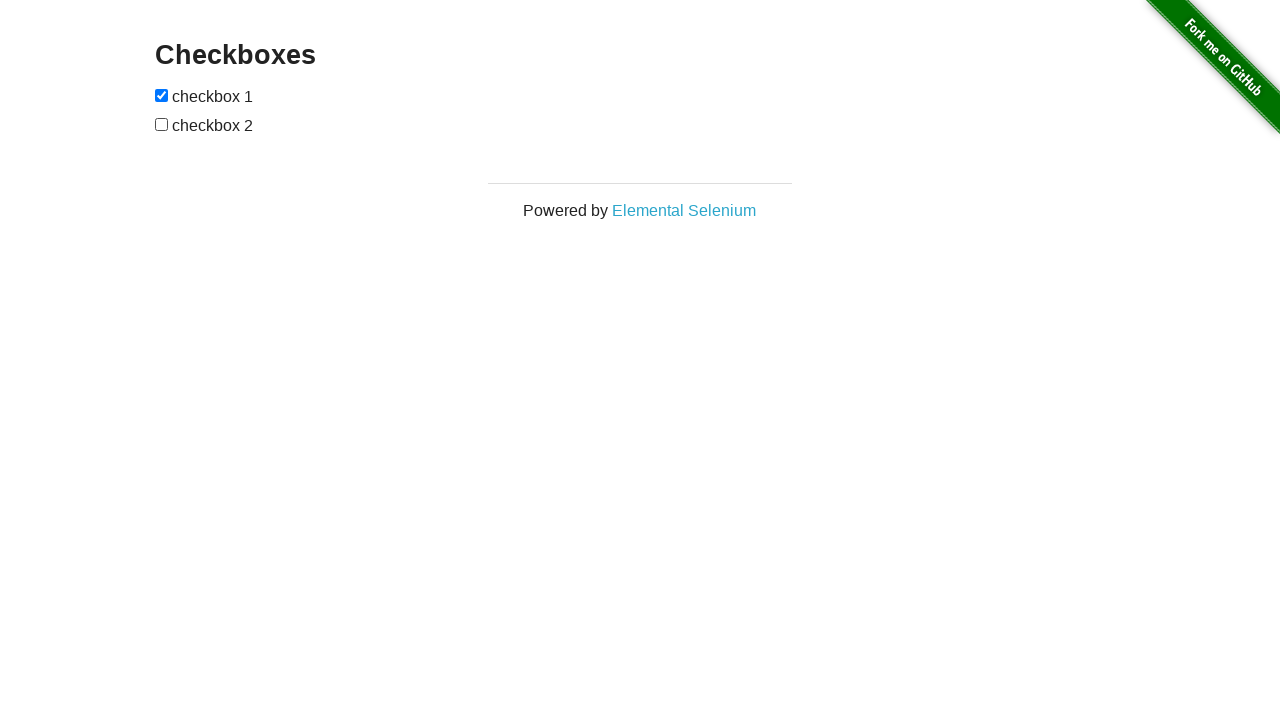